Tests book store functionality by finding a book by its name link and verifying the book details page URL contains the book's ISBN

Starting URL: https://demoqa.com/books

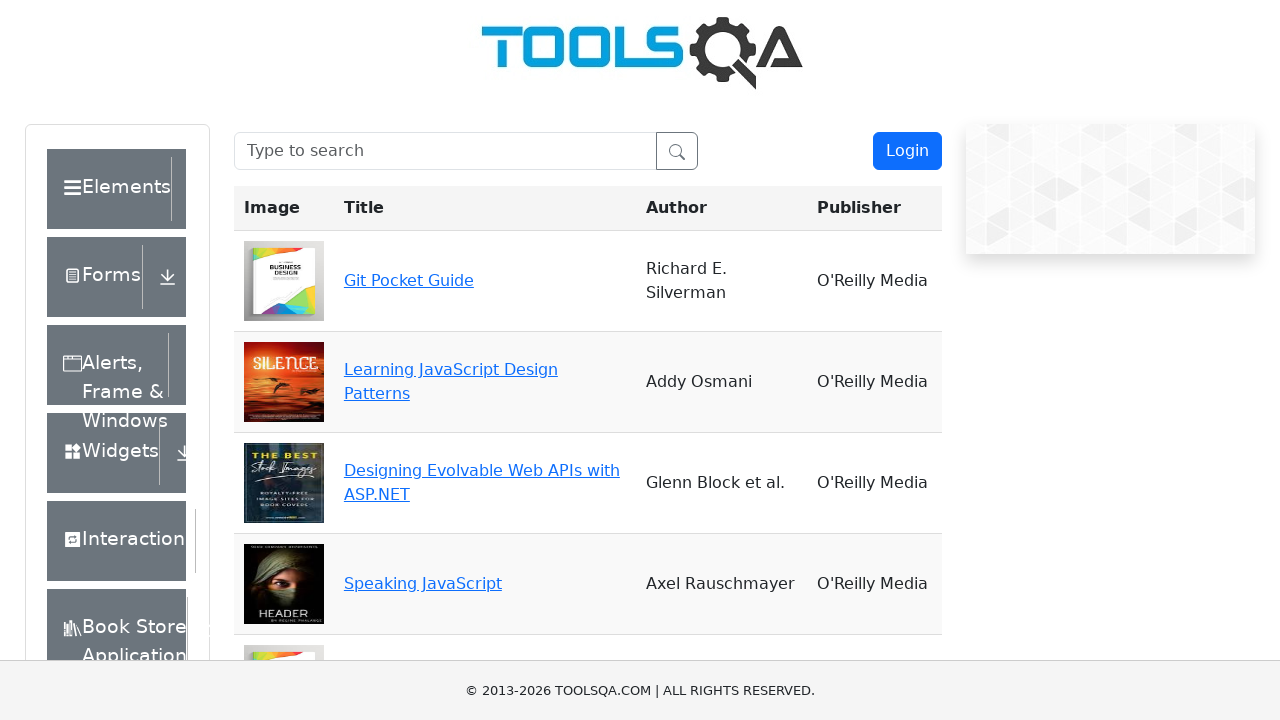

Clicked on 'Git Pocket Guide' book link at (409, 280) on text=Git Pocket Guide
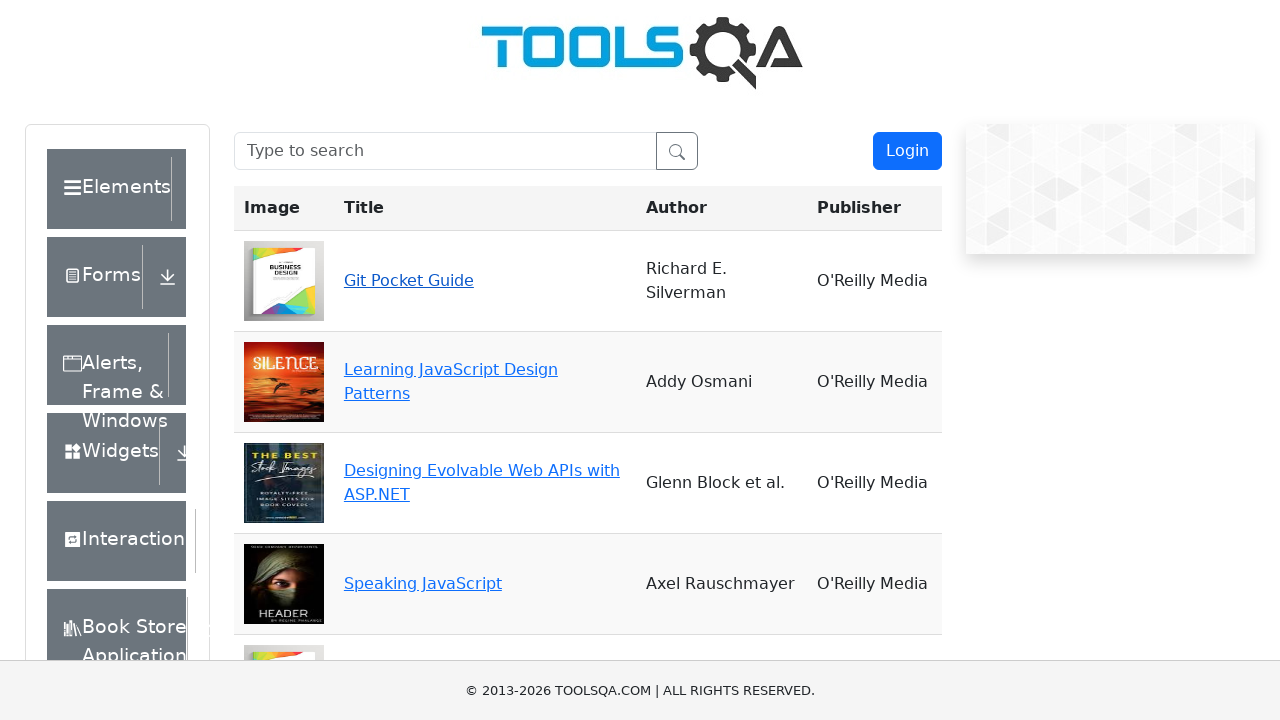

Book details page loaded (networkidle)
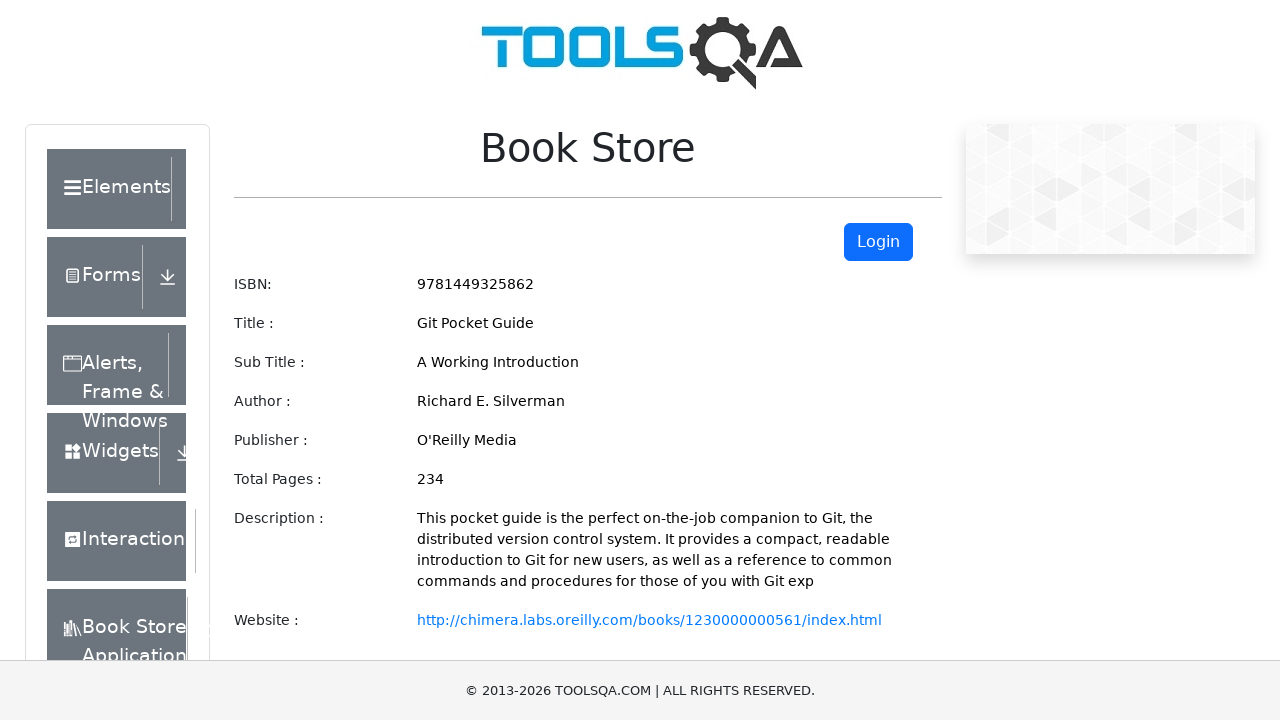

Waited 500ms for page to fully render
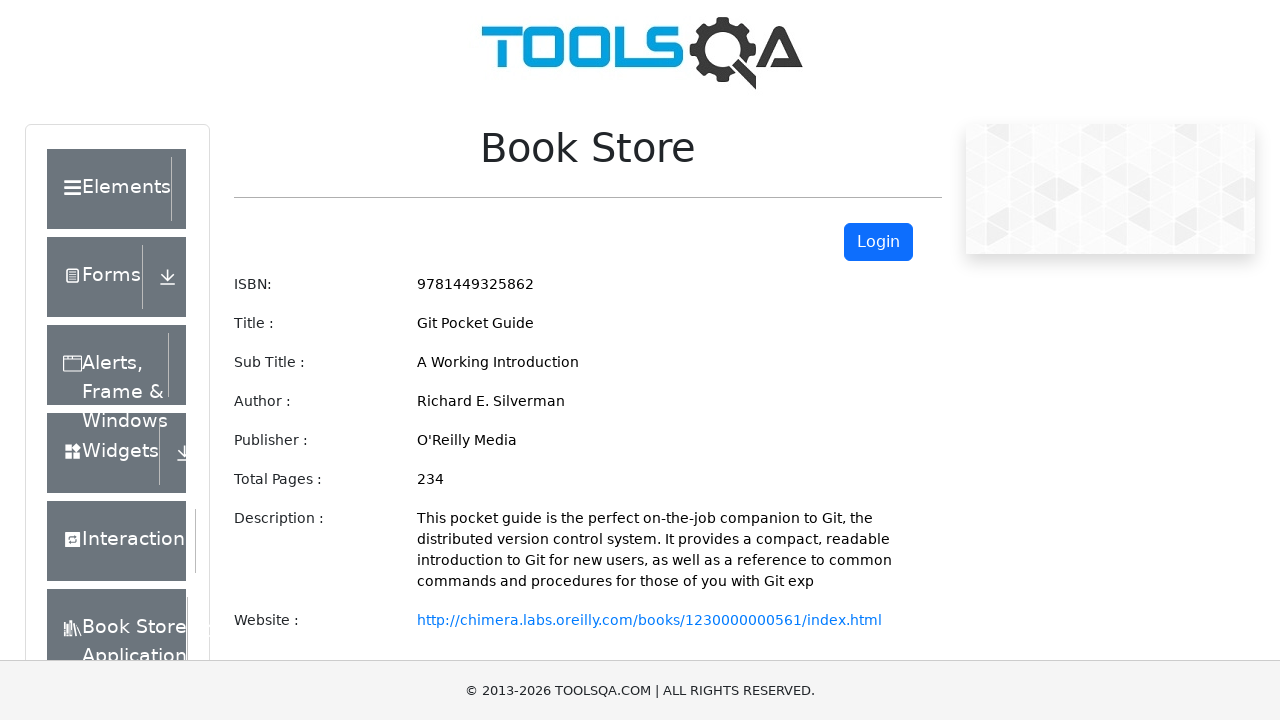

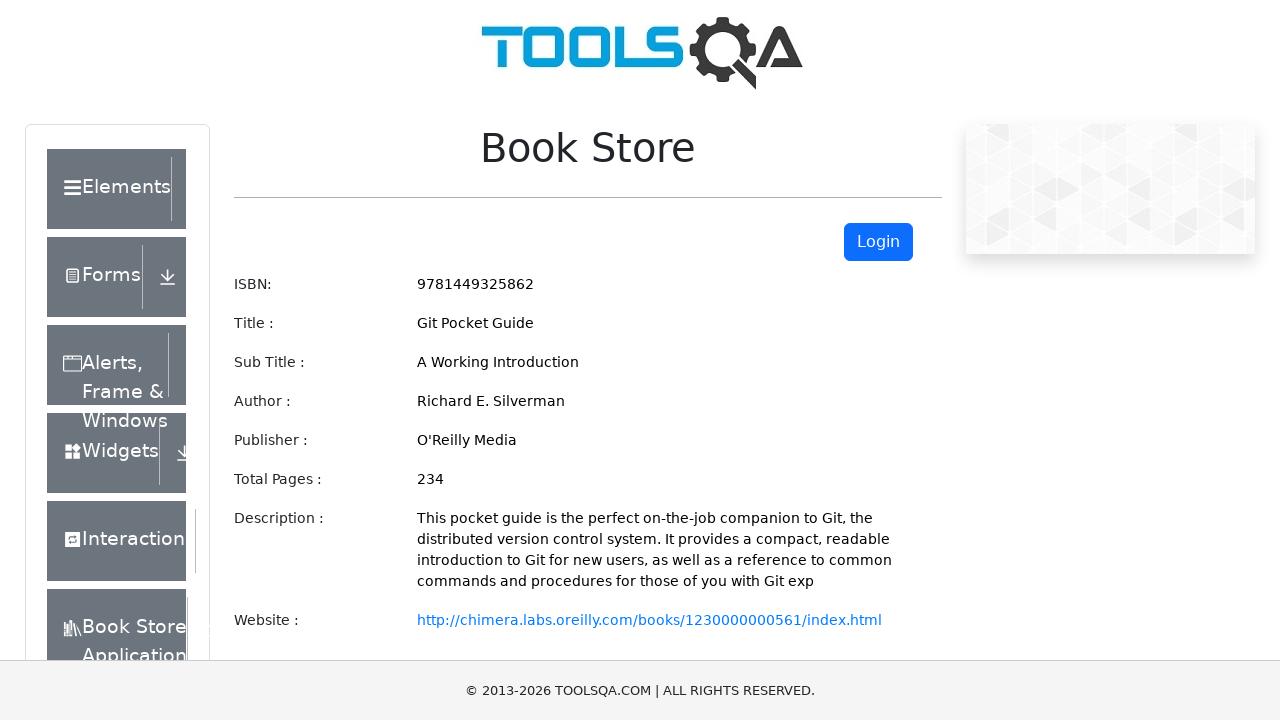